Navigates to the ActiTime license agreement page and scrolls to a specific section titled "15. Miscellaneous"

Starting URL: https://www.actitime.com/license-agreement

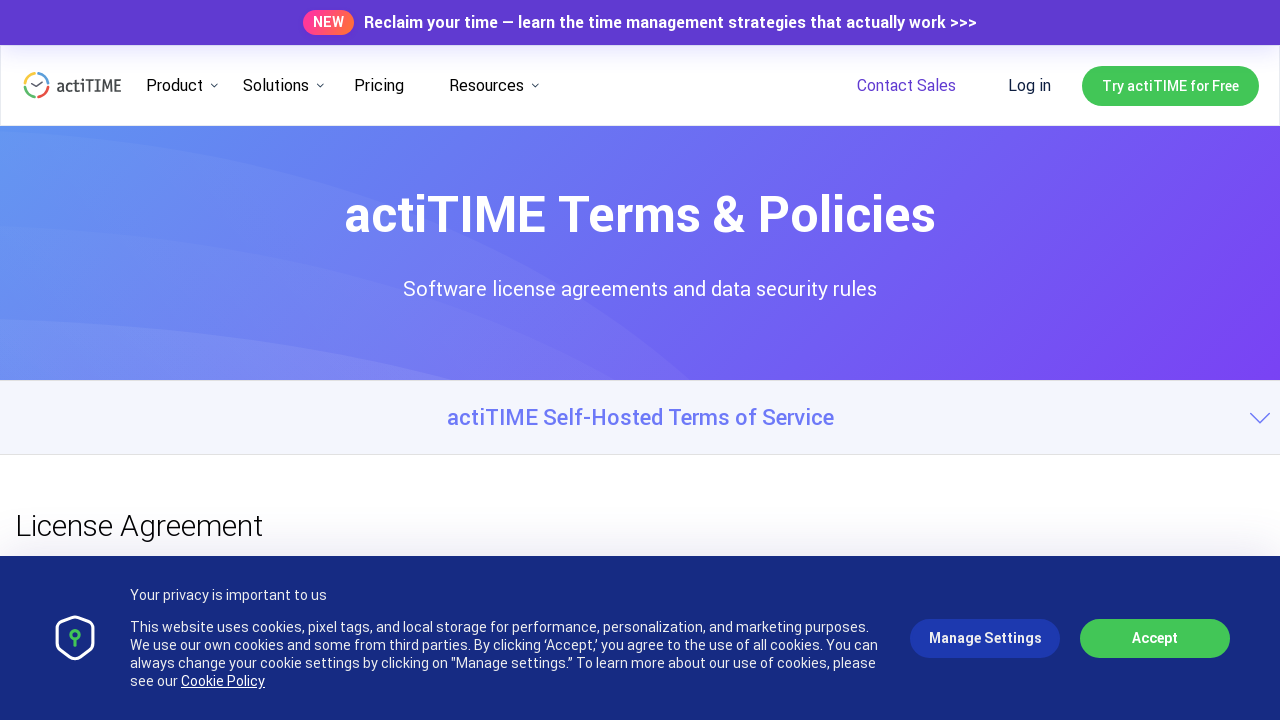

Located target element '15. Miscellaneous' heading
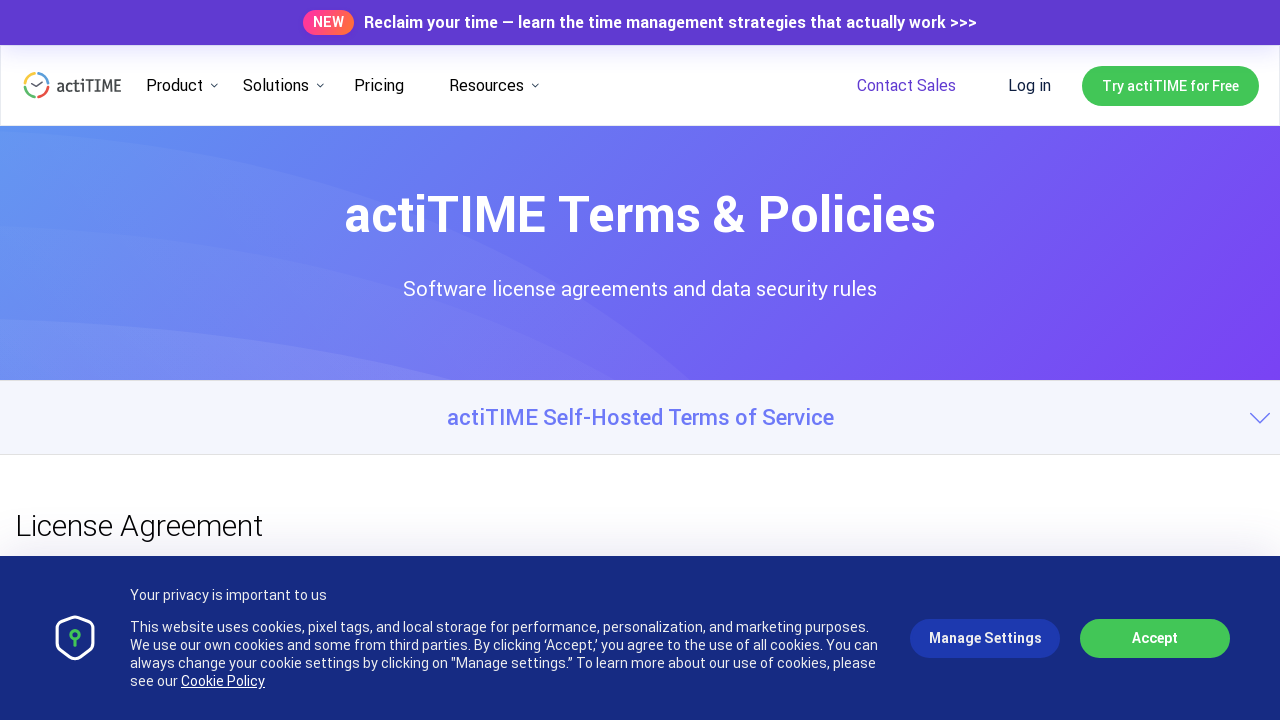

Retrieved bounding box of target element
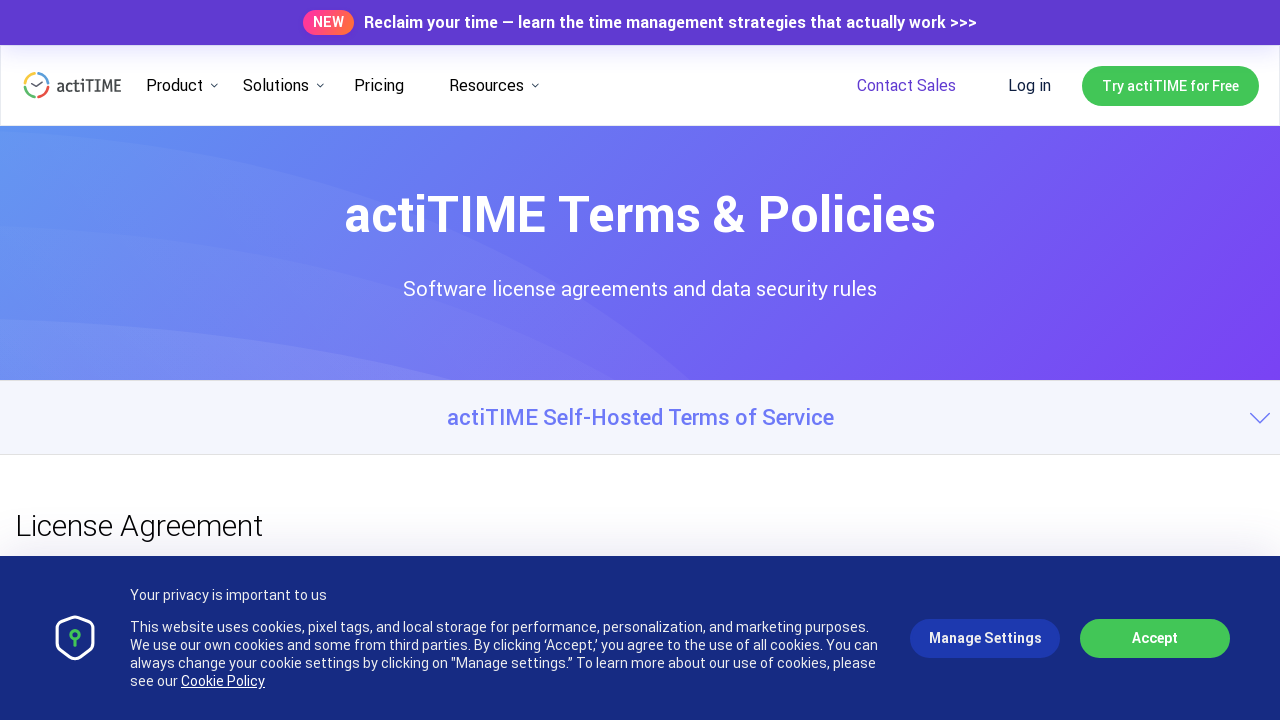

Extracted target element coordinates: x=15, y=5006.9375
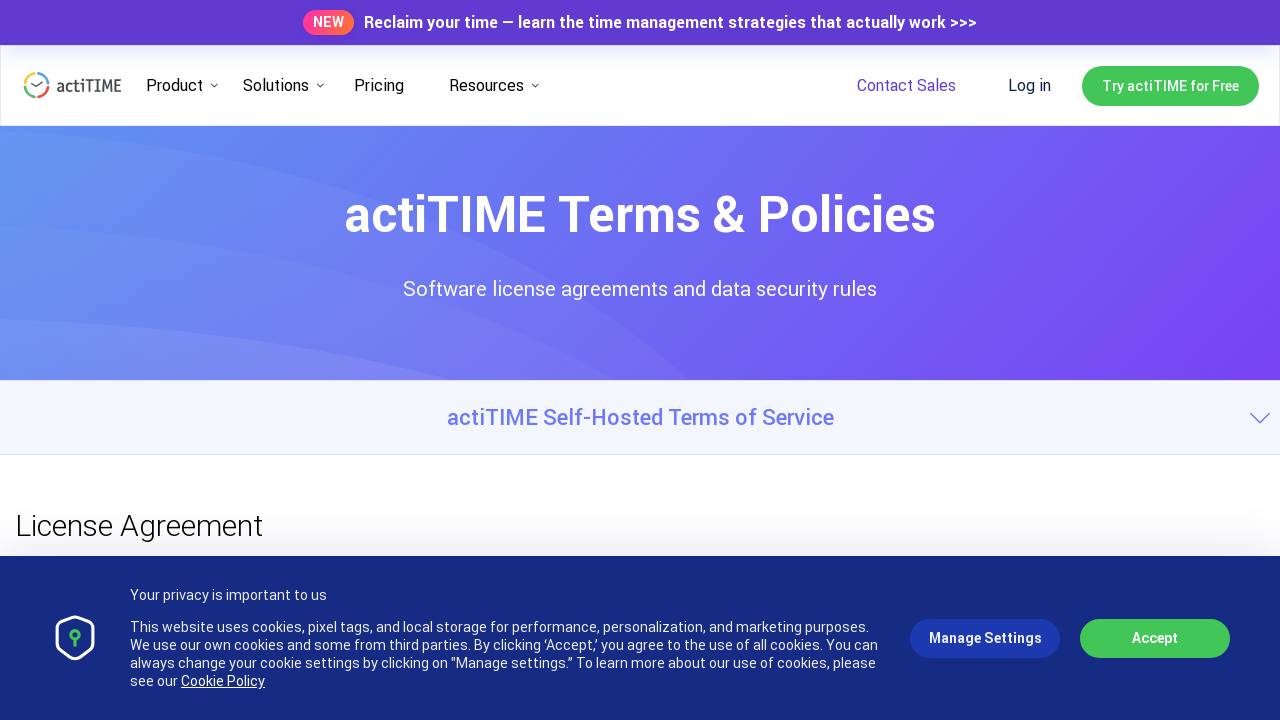

Located header element
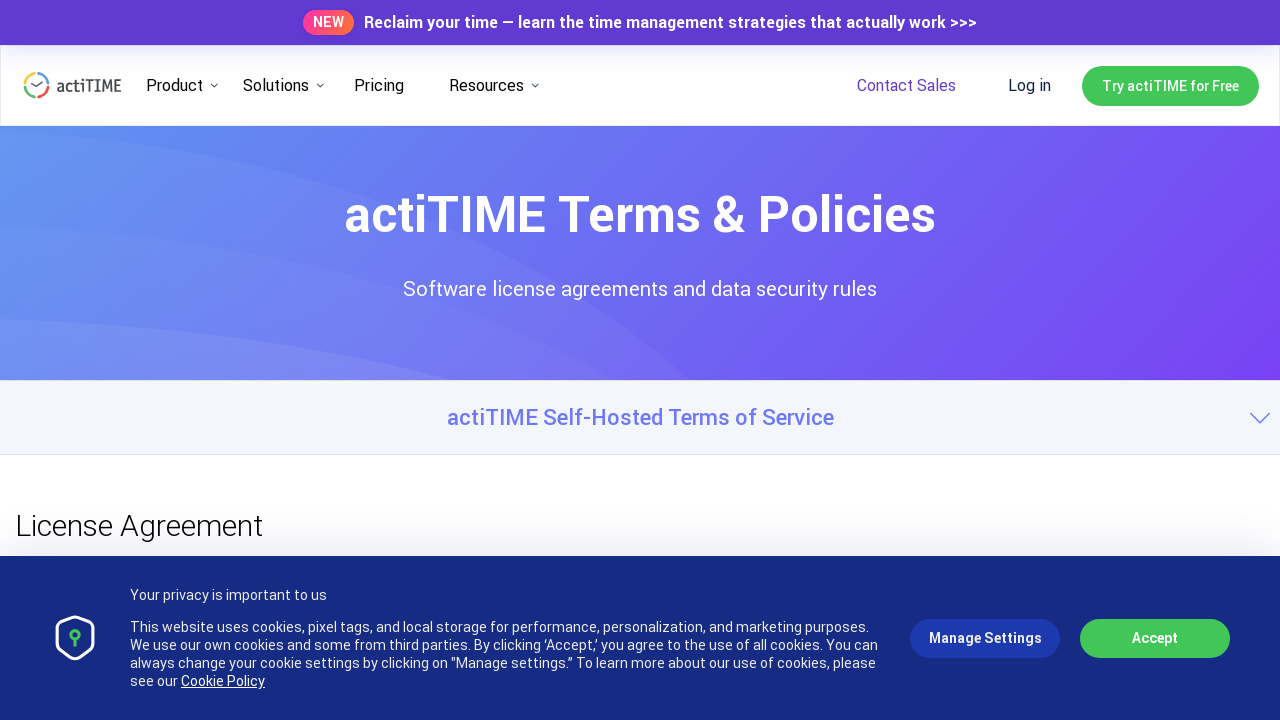

Retrieved bounding box of header element
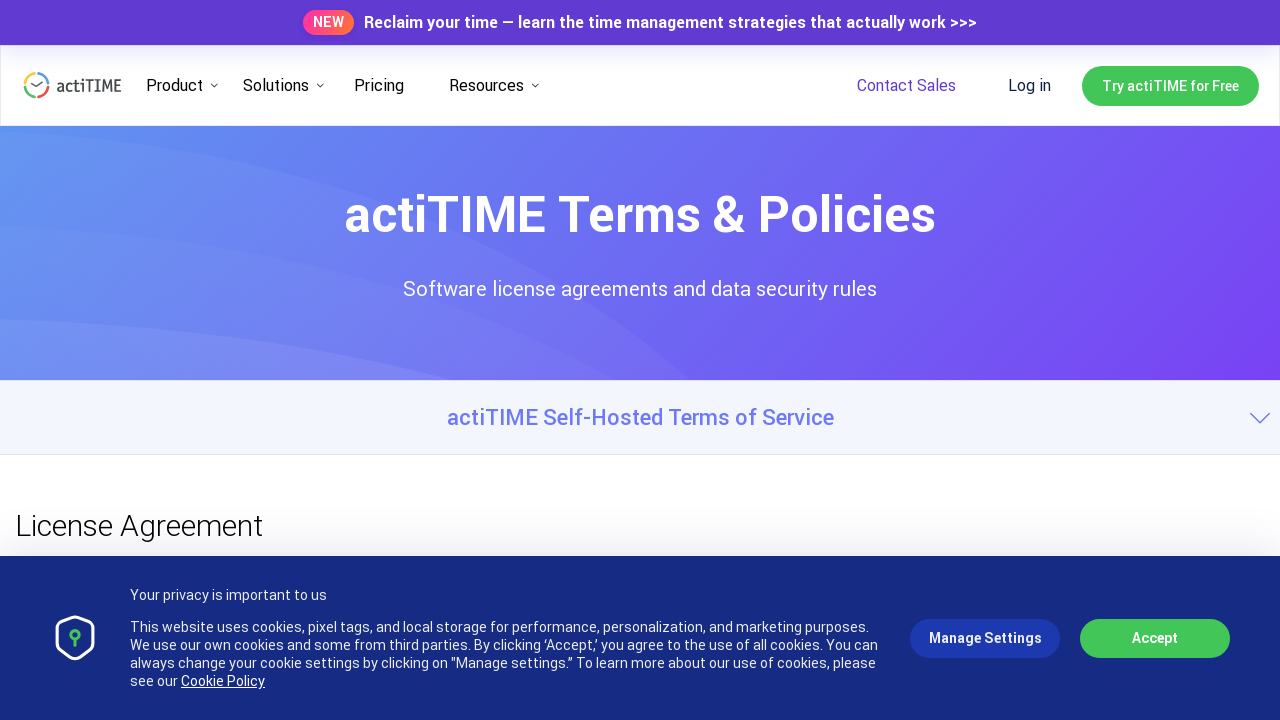

Calculated adjusted scroll position accounting for header height: 100px
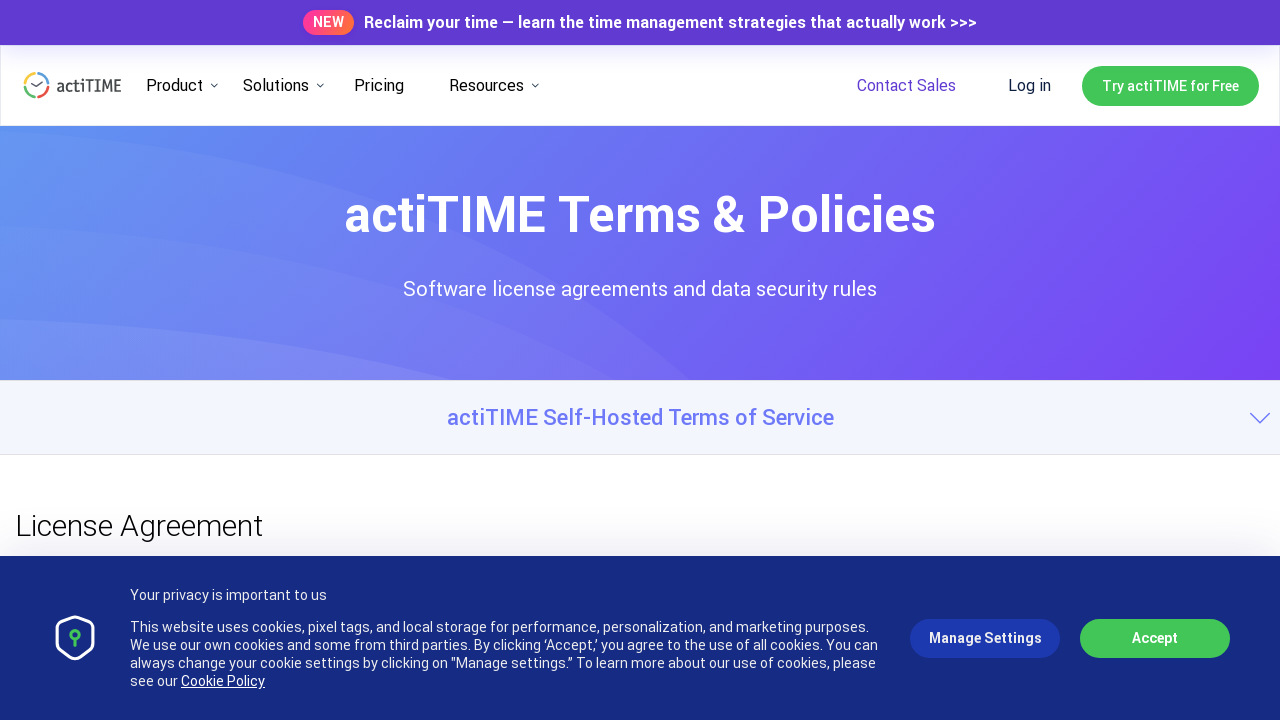

Scrolled to section '15. Miscellaneous' at coordinates (15, 4906.9375)
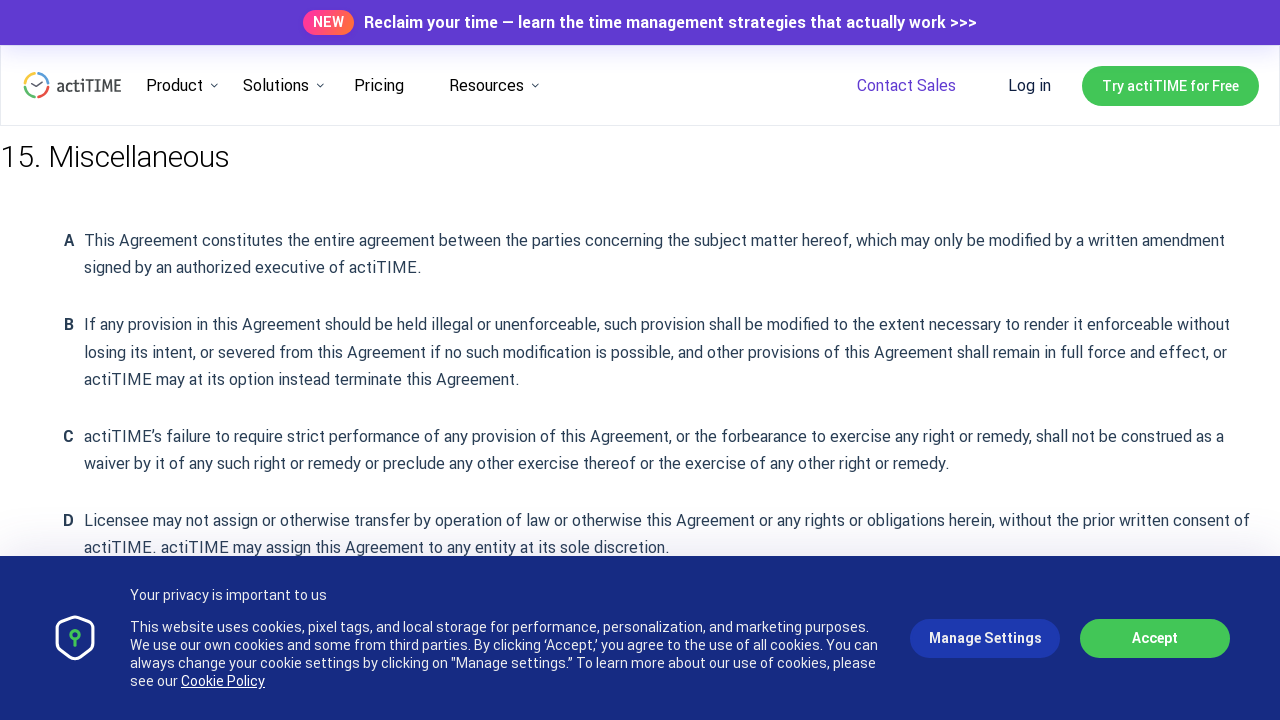

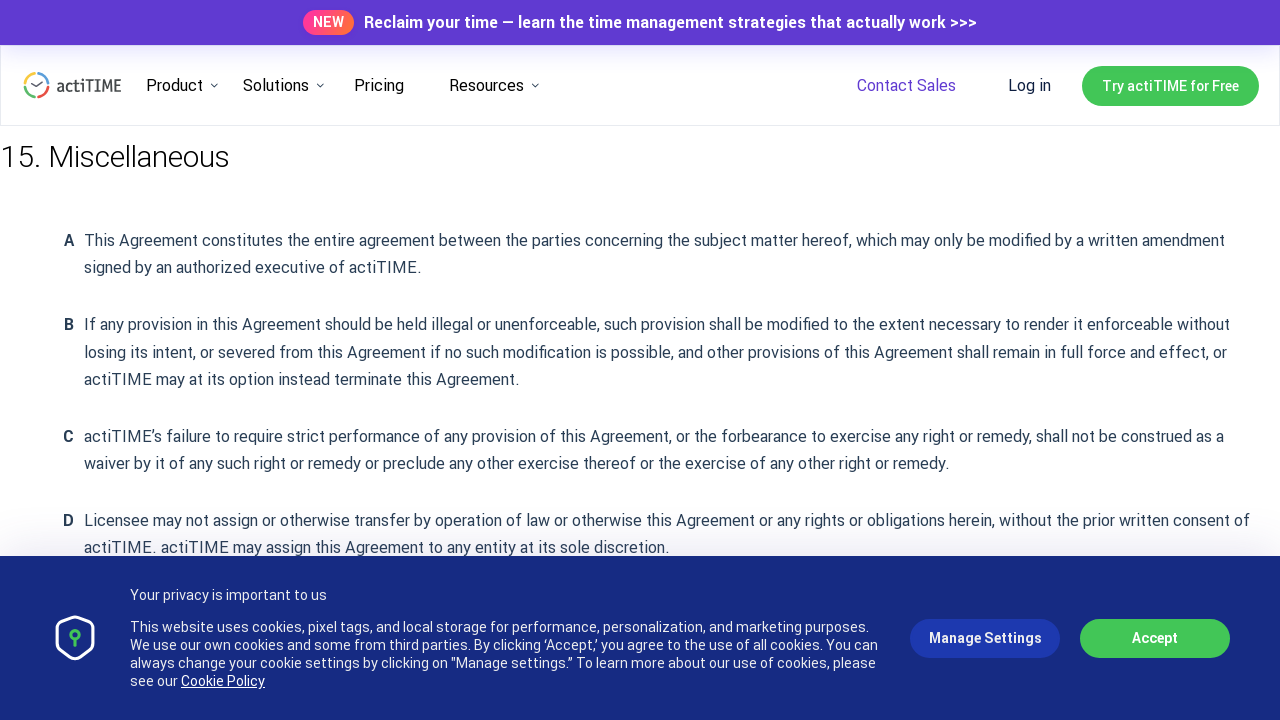